Verifies that the footer section with About Us, Get in Touch, and branding information is present

Starting URL: https://www.demoblaze.com

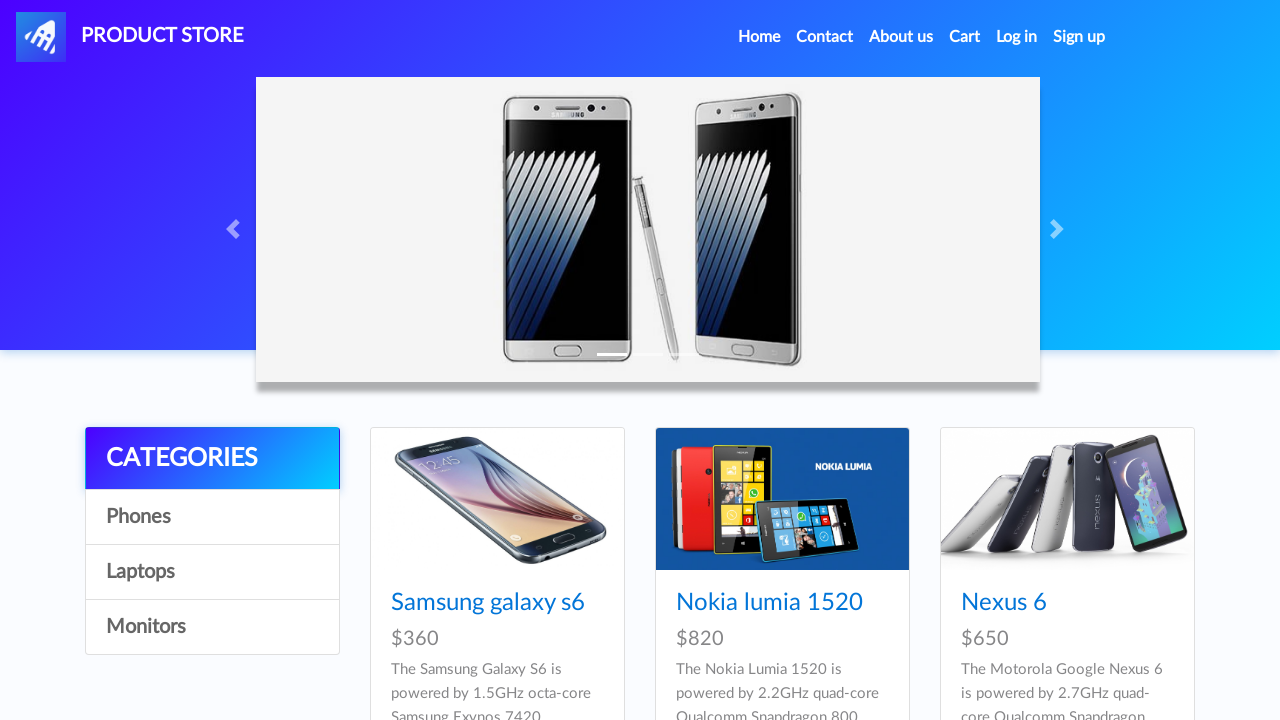

Footer container loaded
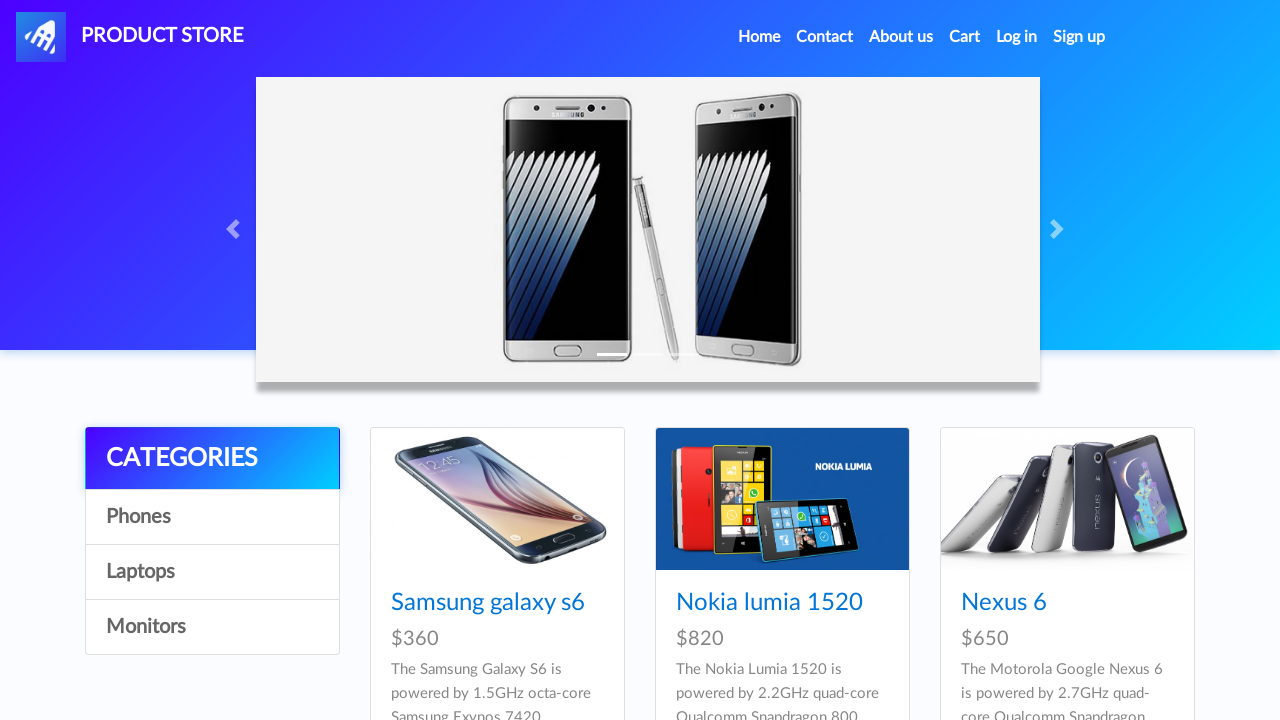

About Us heading found in footer
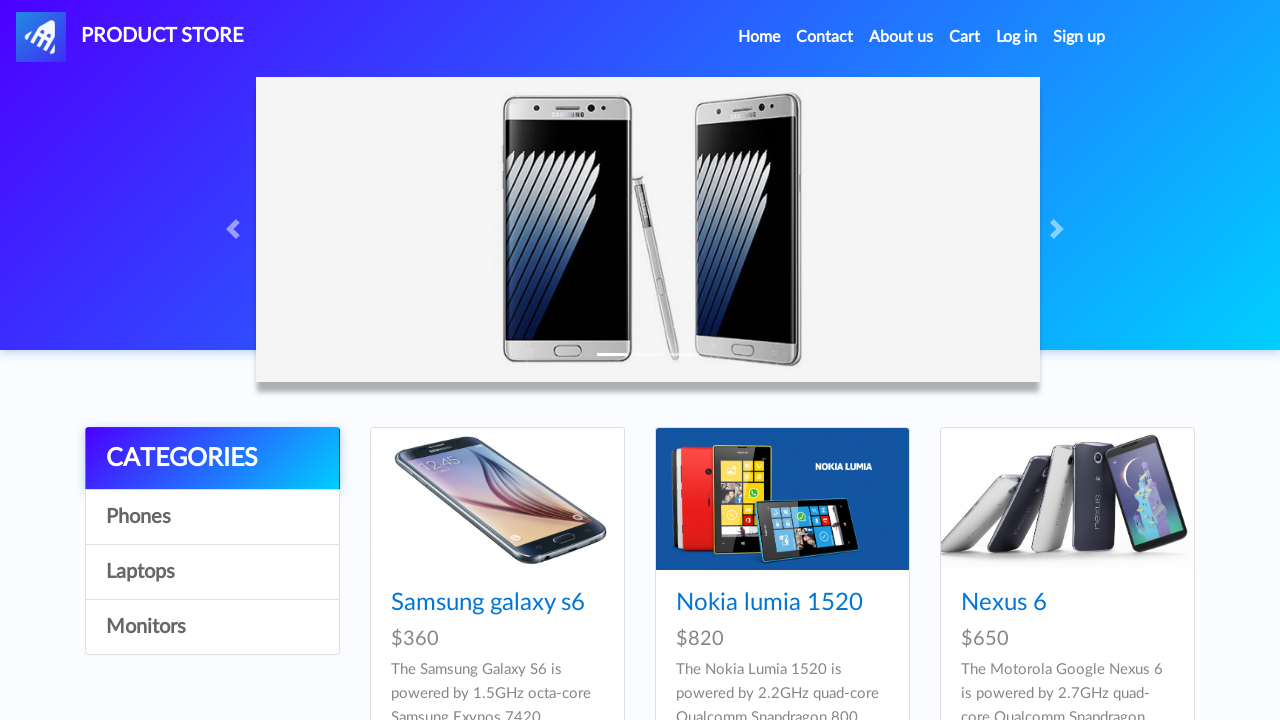

Get in Touch heading found in footer
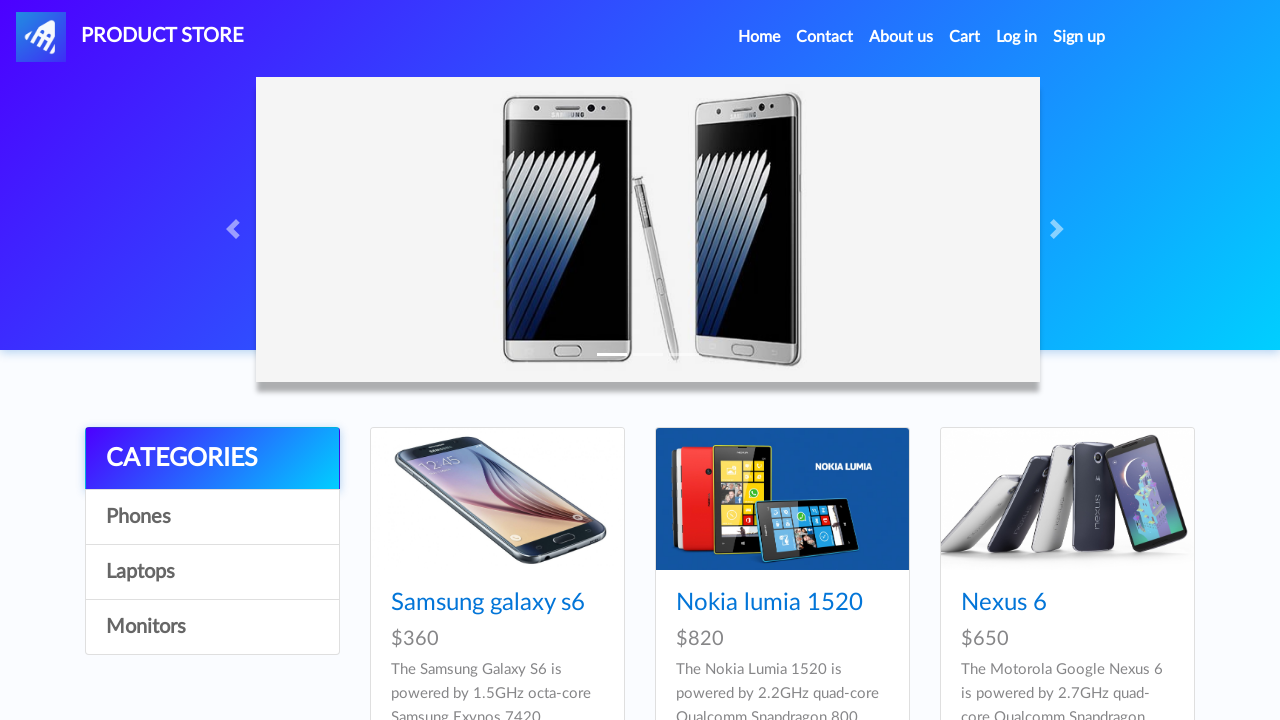

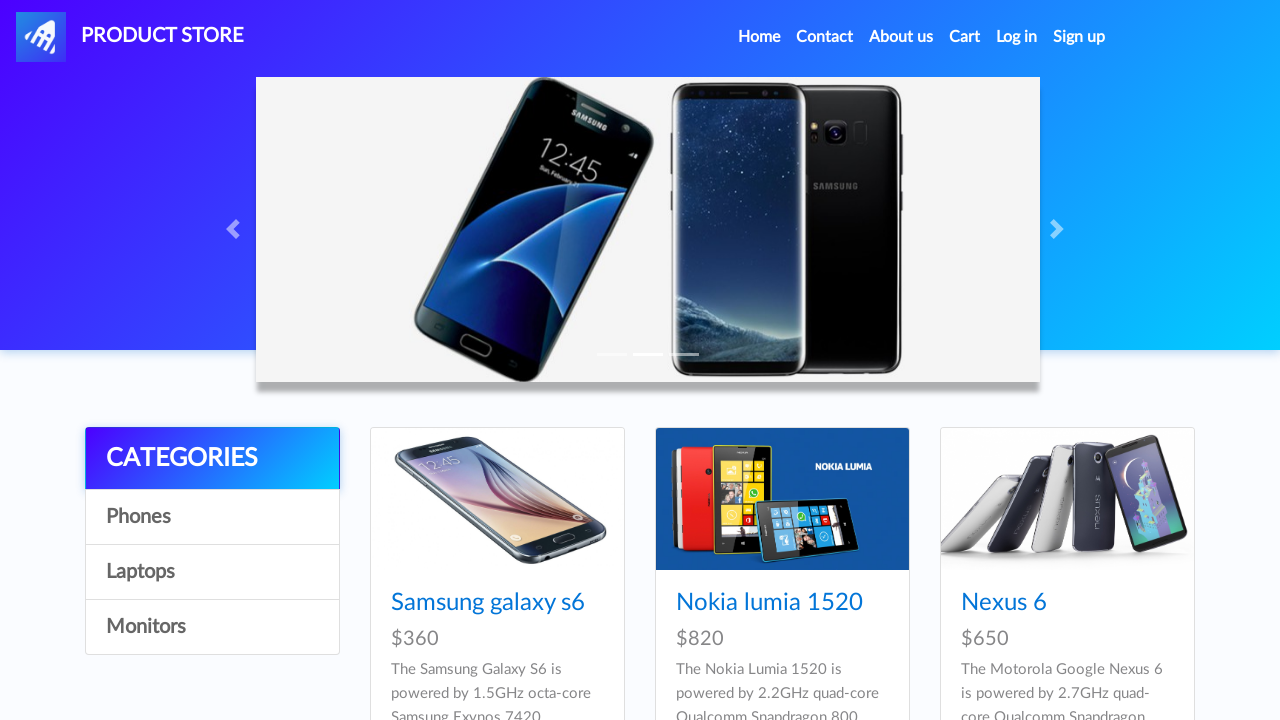